Tests a form that requires calculating the sum of two numbers and selecting the result from a dropdown menu before submitting

Starting URL: http://suninjuly.github.io/selects1.html

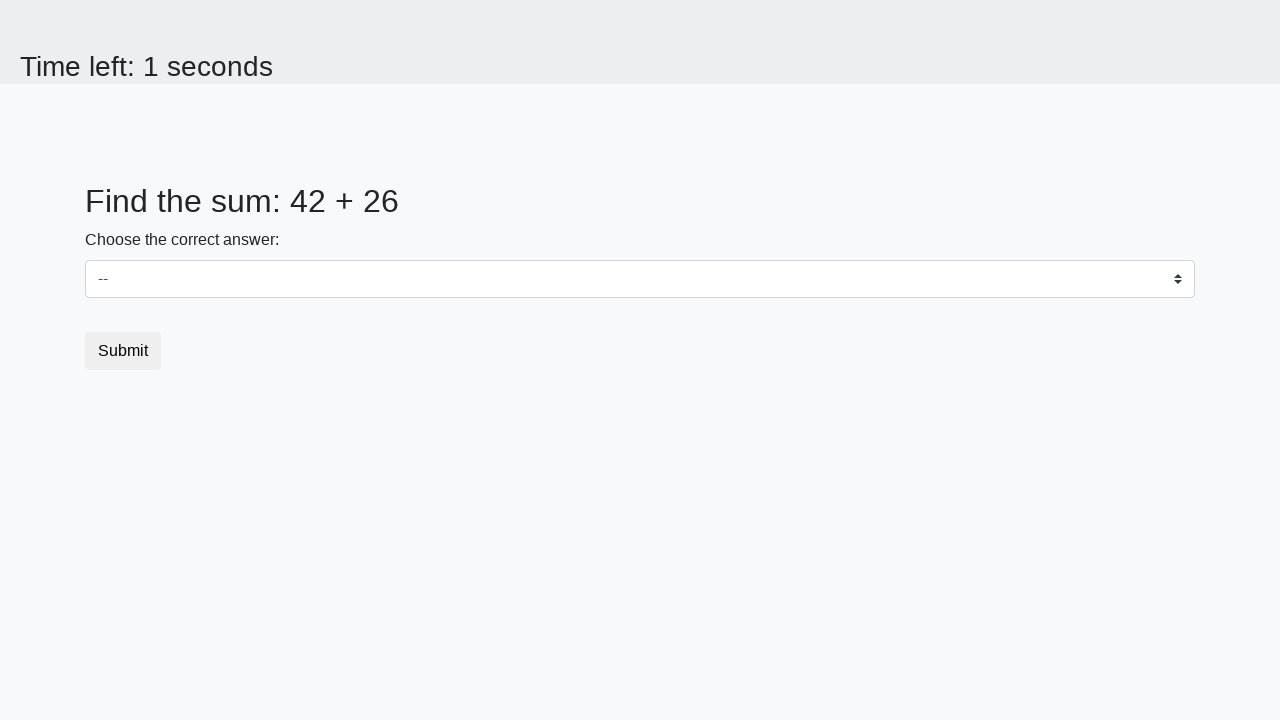

Retrieved first number from the page
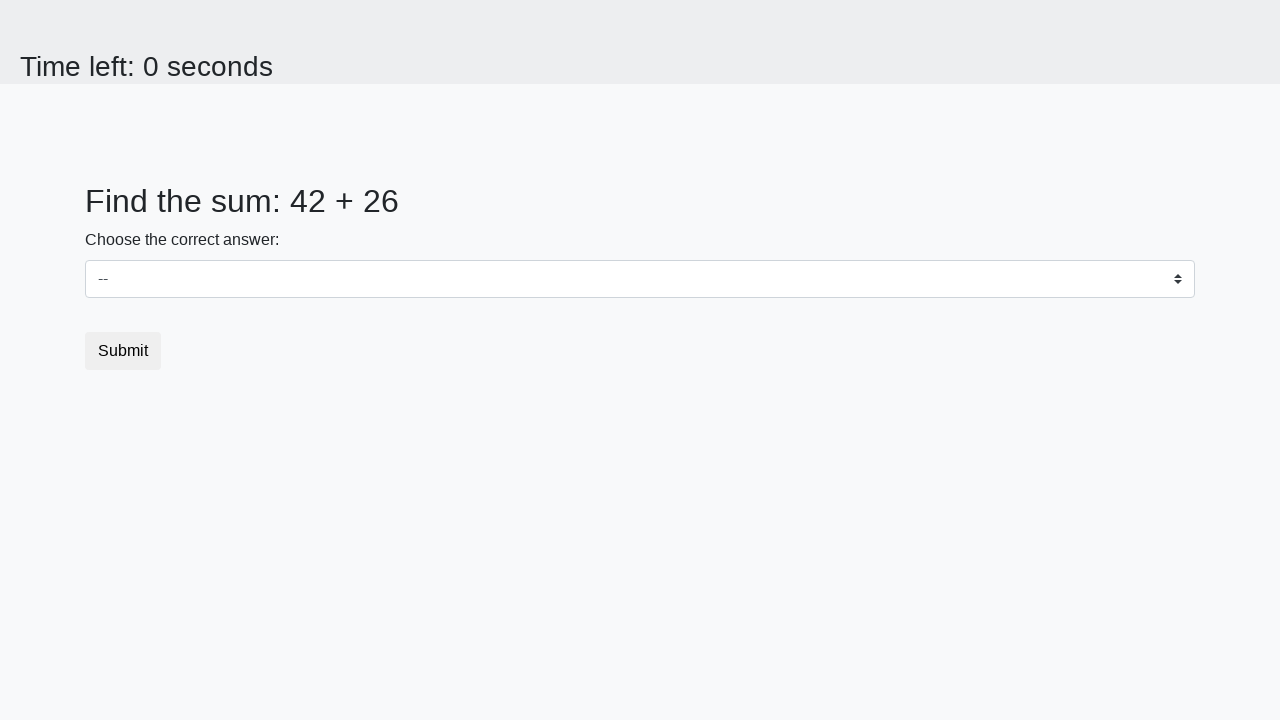

Retrieved second number from the page
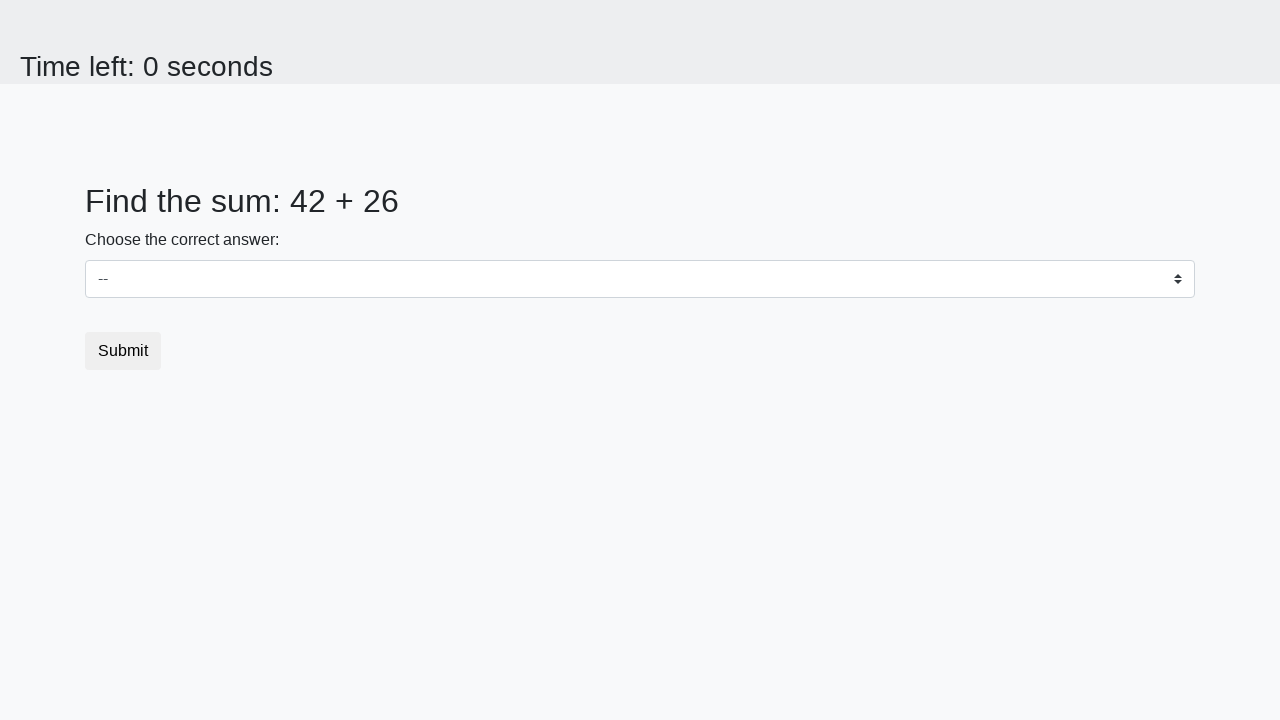

Calculated sum of 42 + 26 = 68
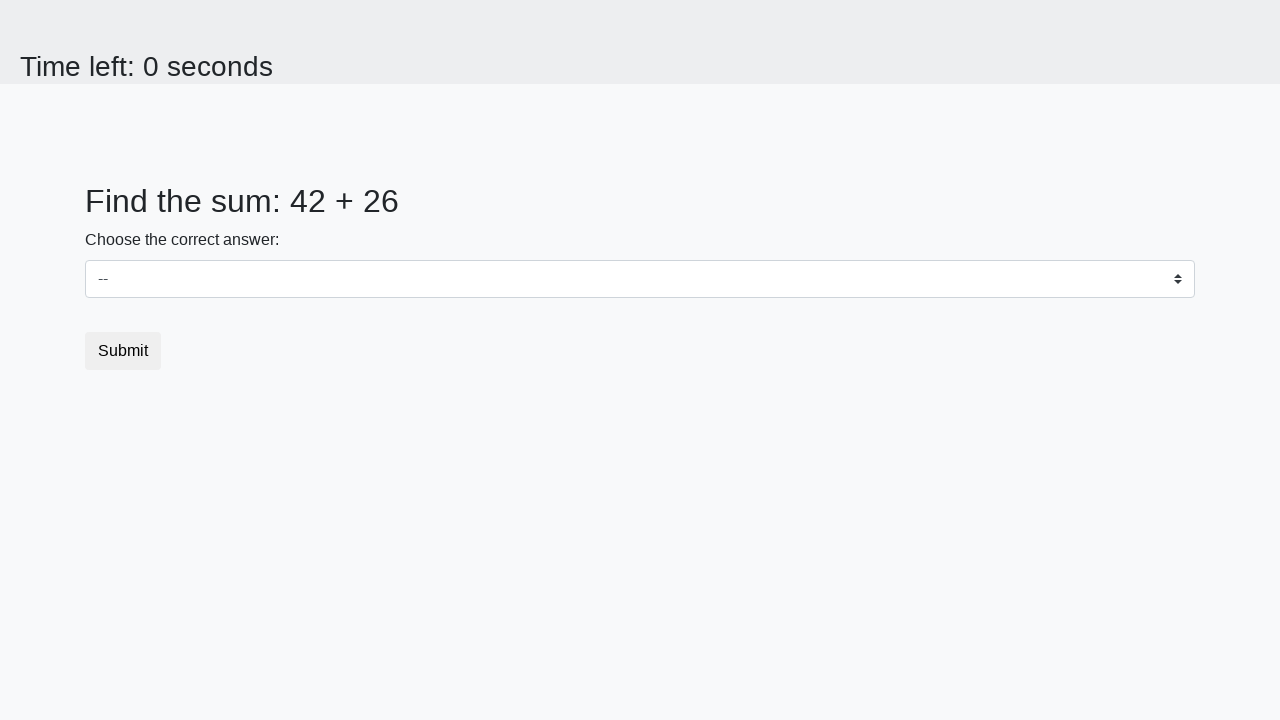

Selected calculated answer '68' from dropdown menu on #dropdown
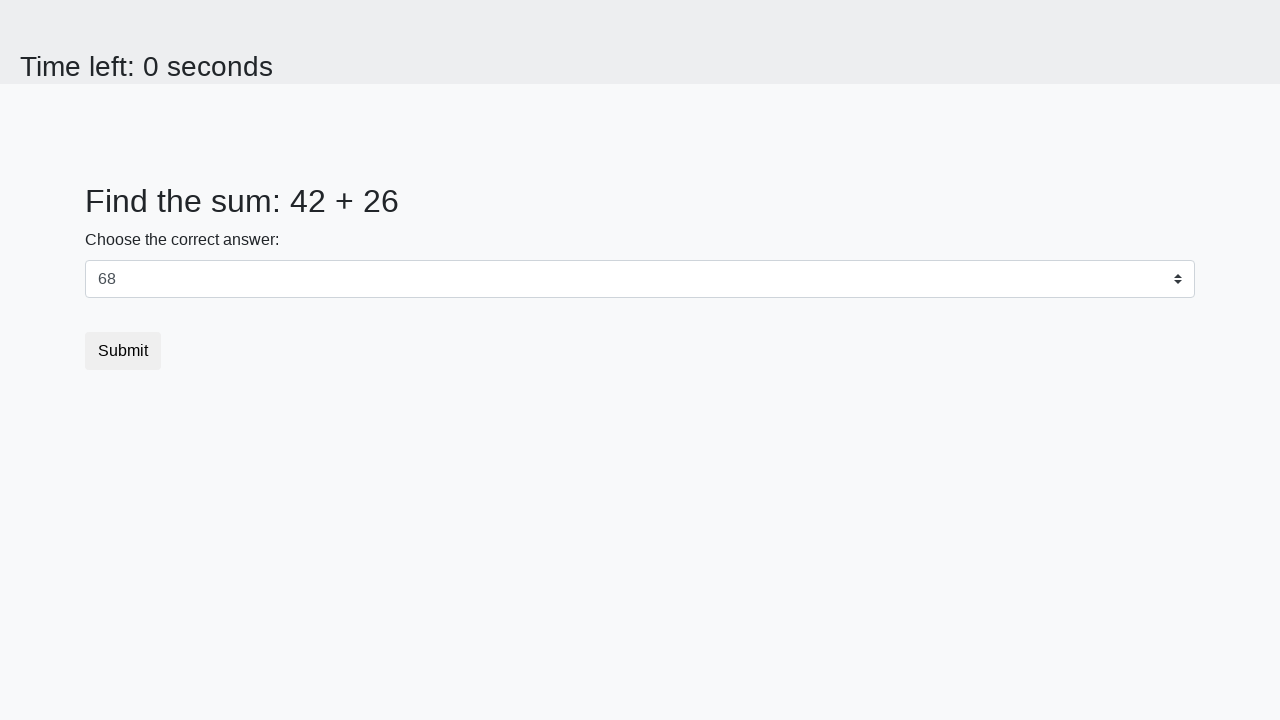

Clicked the submit button to complete the form at (123, 351) on button.btn
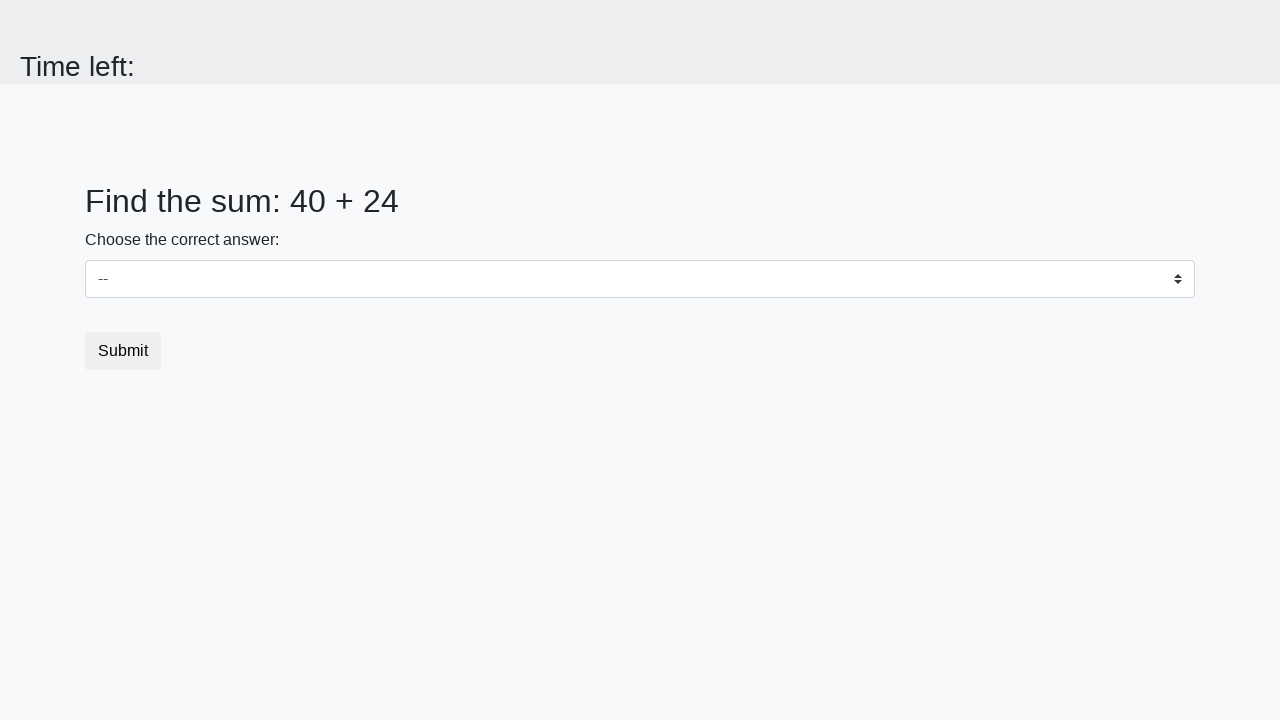

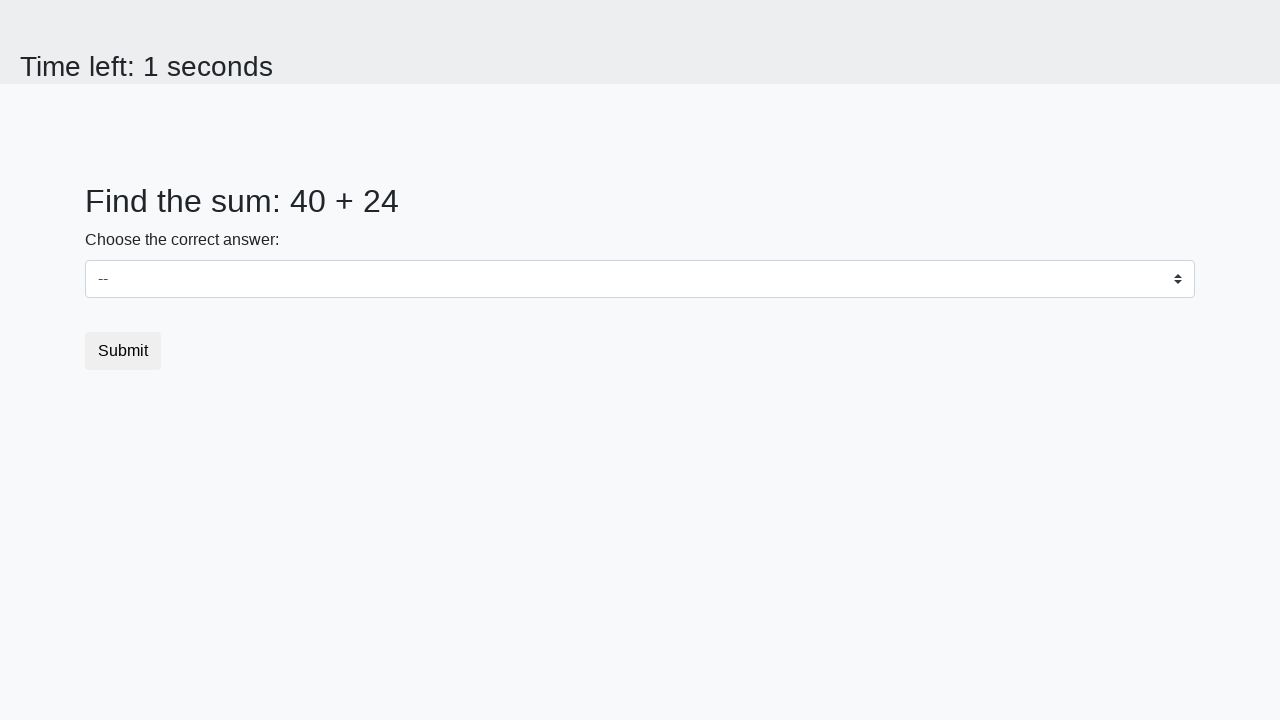